Tests iframe switching by navigating to a page with iframes and switching context to the first iframe.

Starting URL: https://www.automationtesting.co.uk/iframes.html

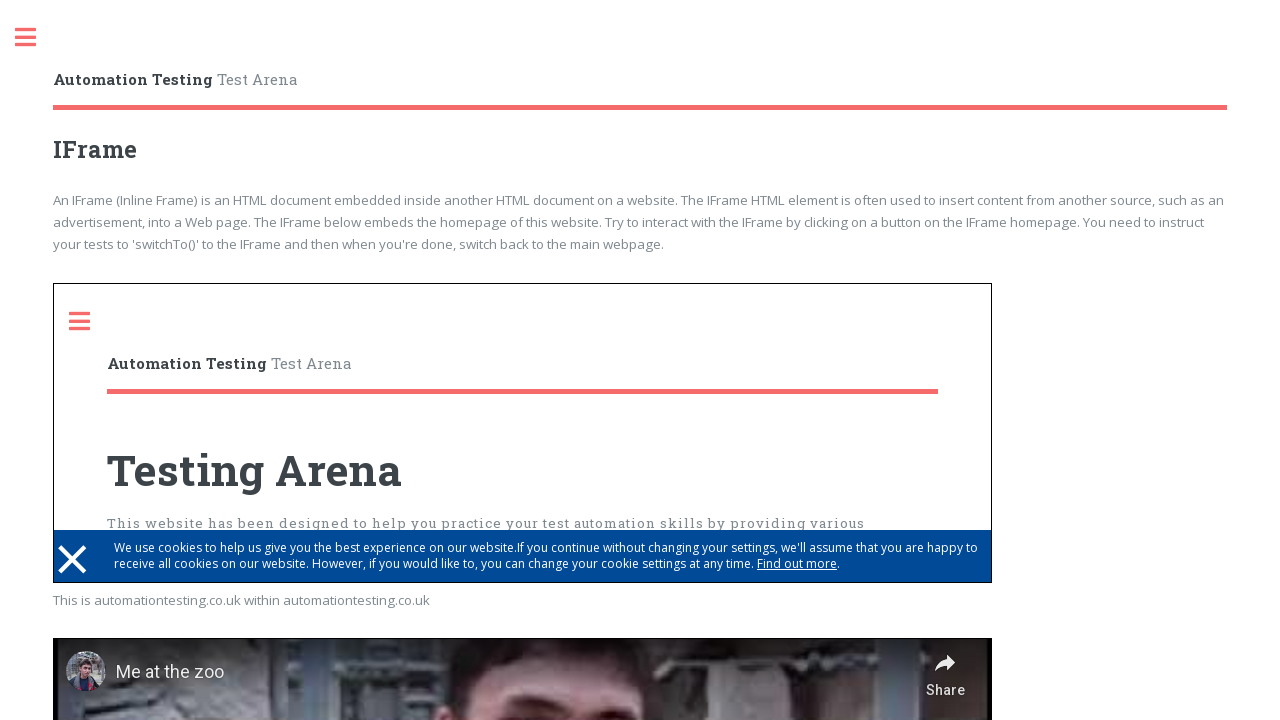

Waited for iframe element to load on the page
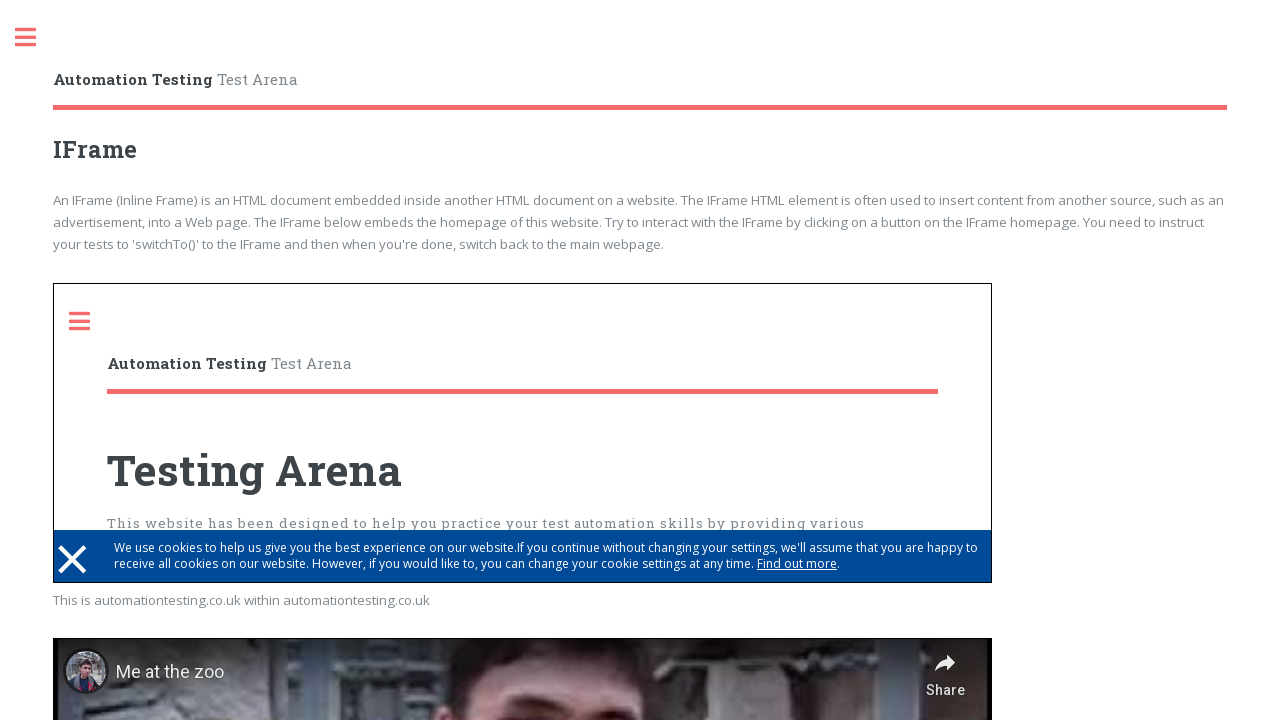

Switched context to the first iframe
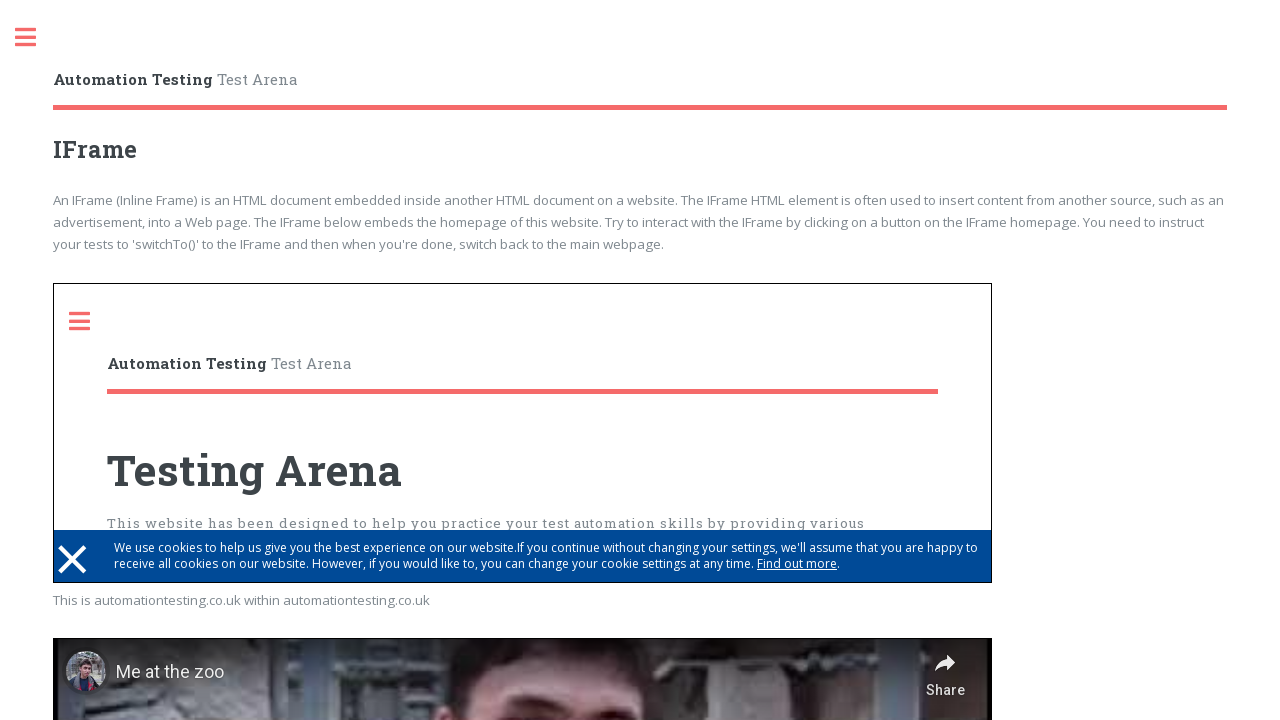

Verified iframe body element is accessible
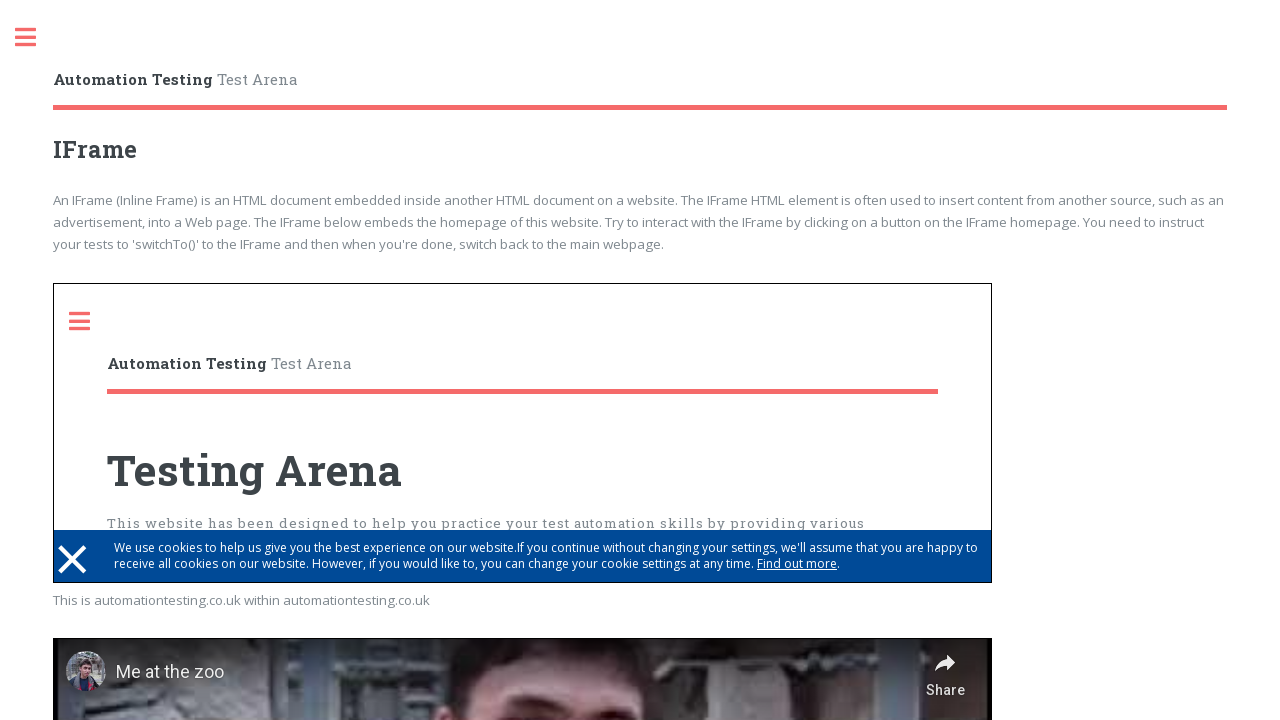

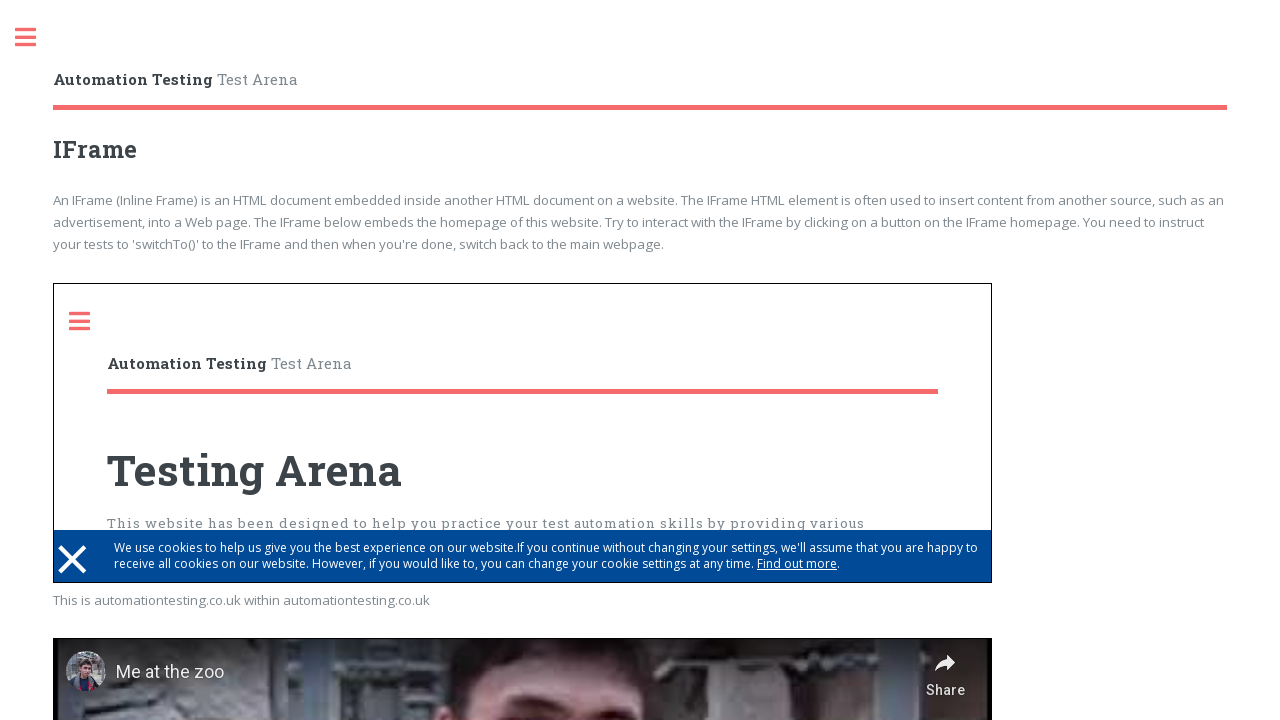